Tests explicit wait functionality by clicking a button that triggers a delayed text appearance and verifying the text appears

Starting URL: http://seleniumpractise.blogspot.com/2016/08/how-to-use-explicit-wait-in-selenium.html

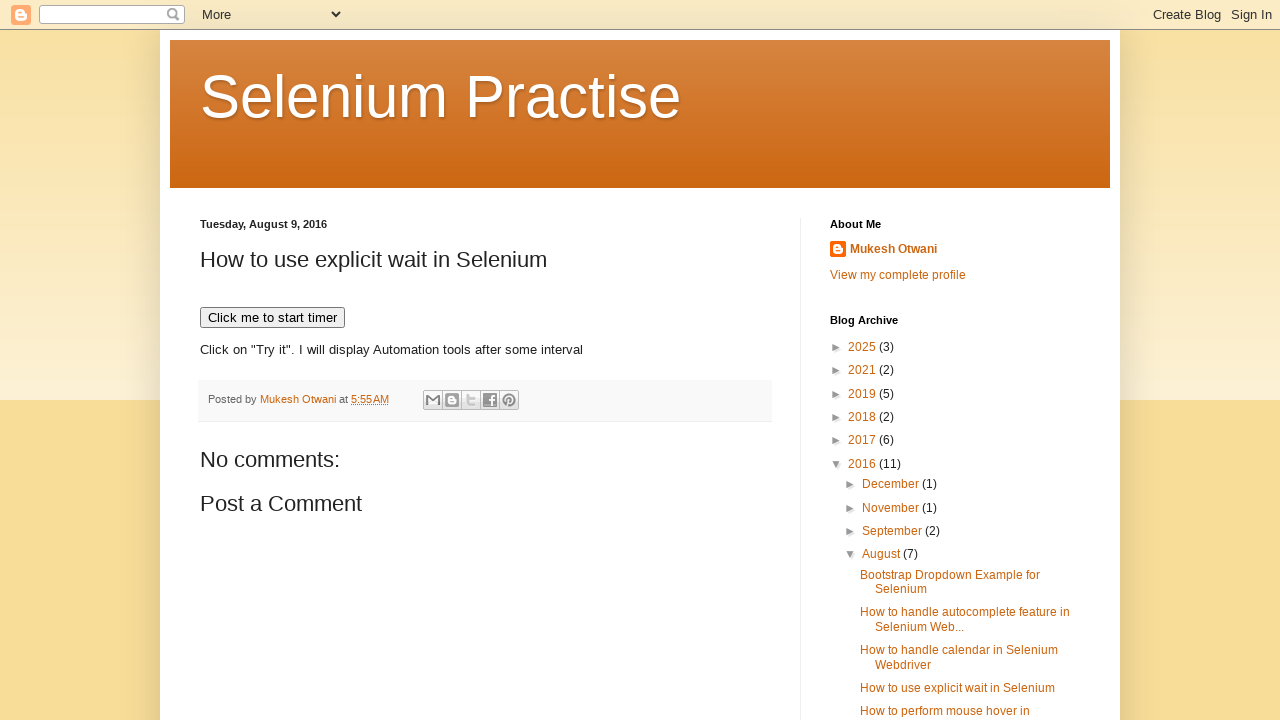

Navigated to explicit wait test page
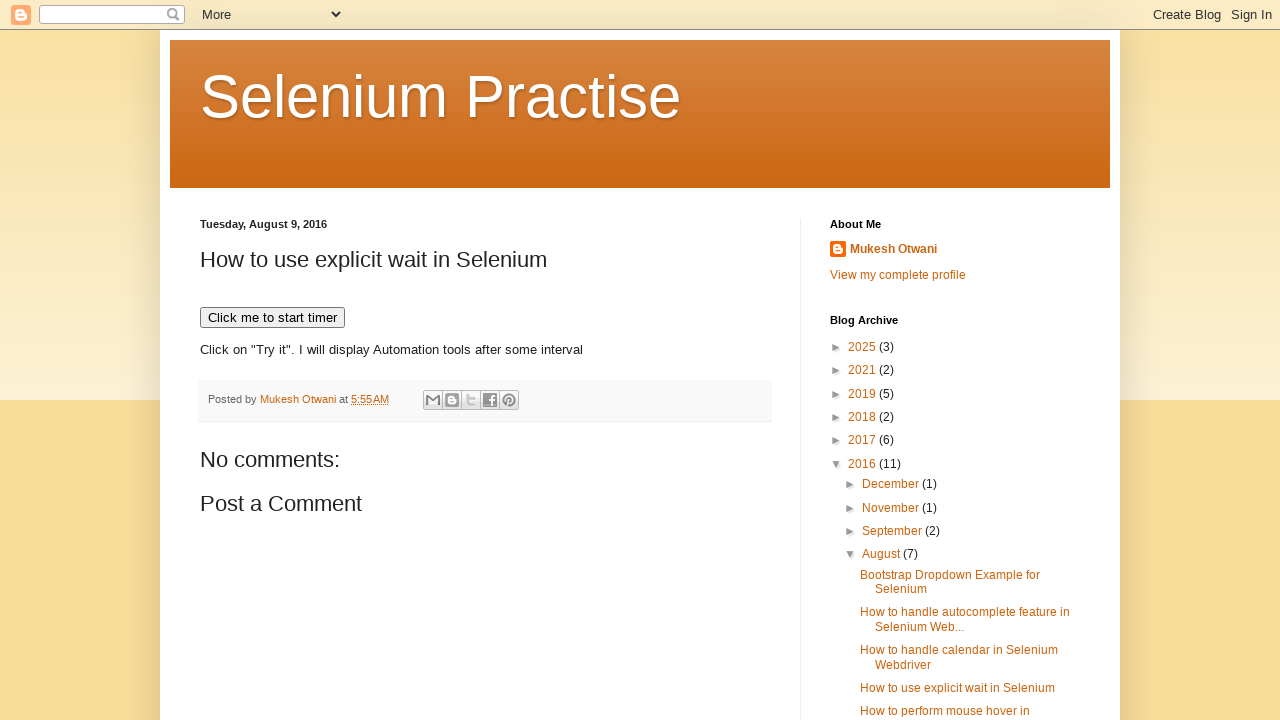

Clicked button to trigger delayed text appearance at (272, 318) on xpath=//button[@onclick='timedText()']
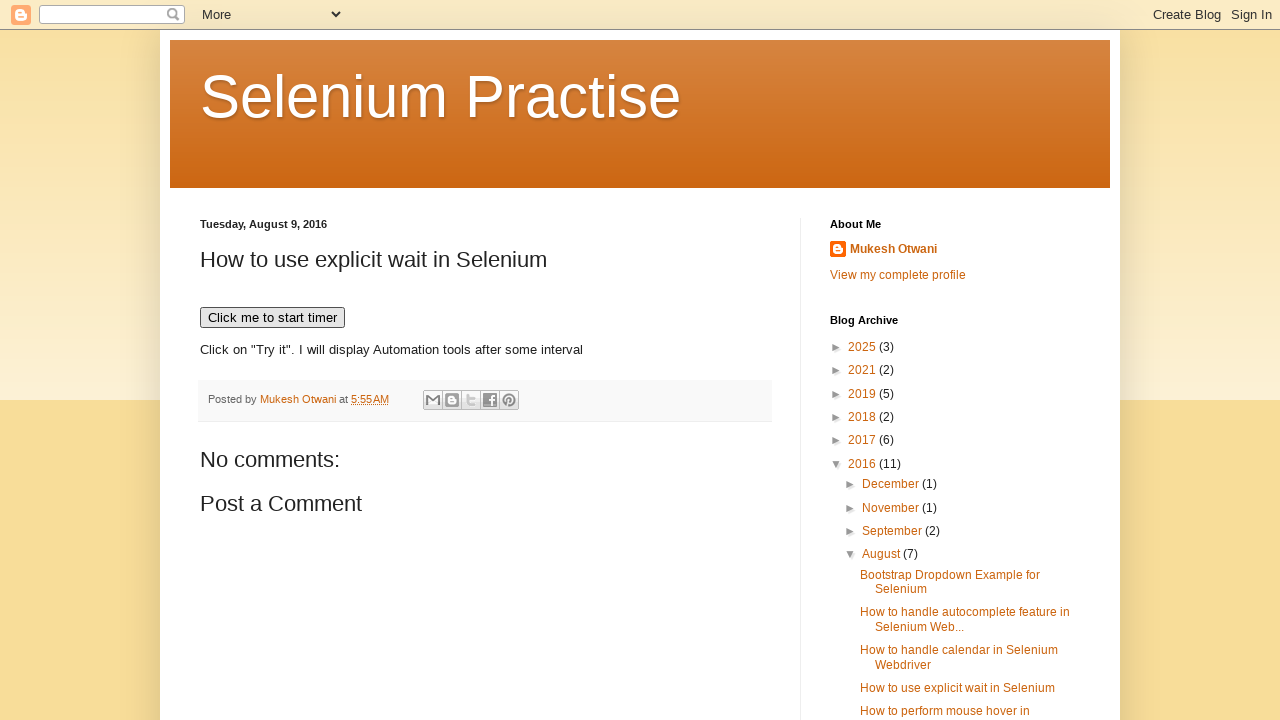

Waited for delayed text 'WebDriver' to appear
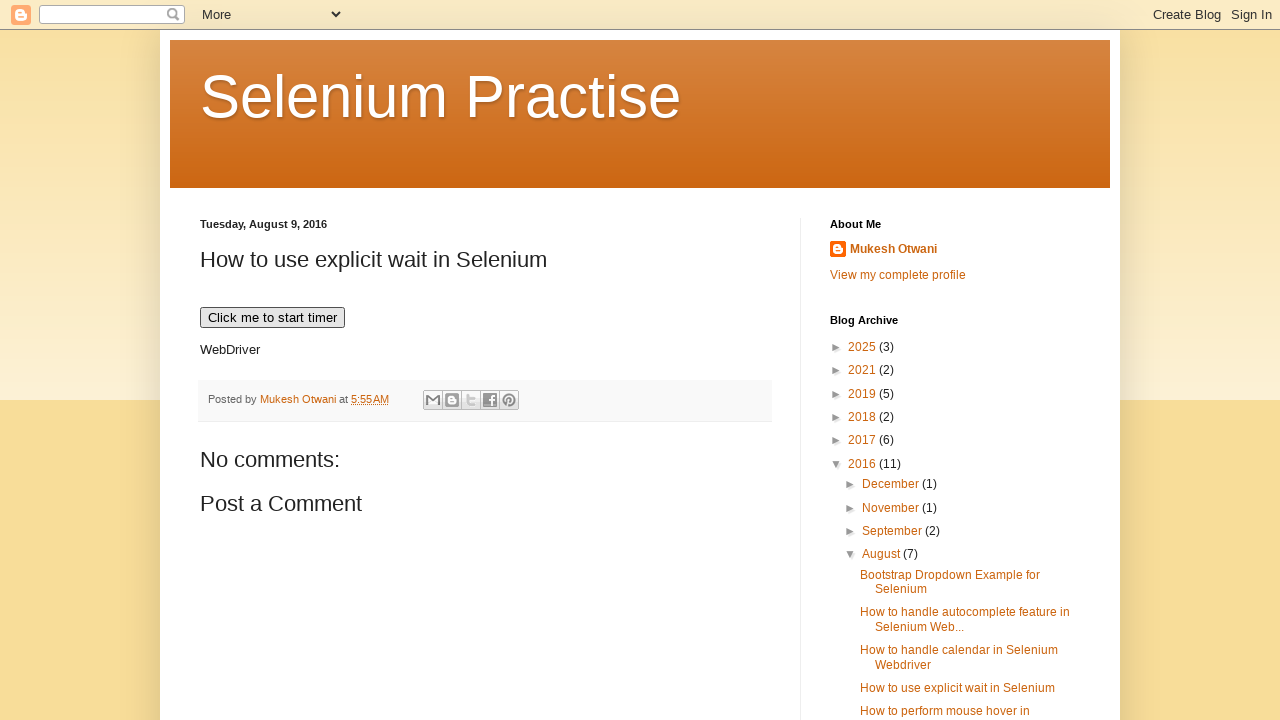

Located the WebDriver text element
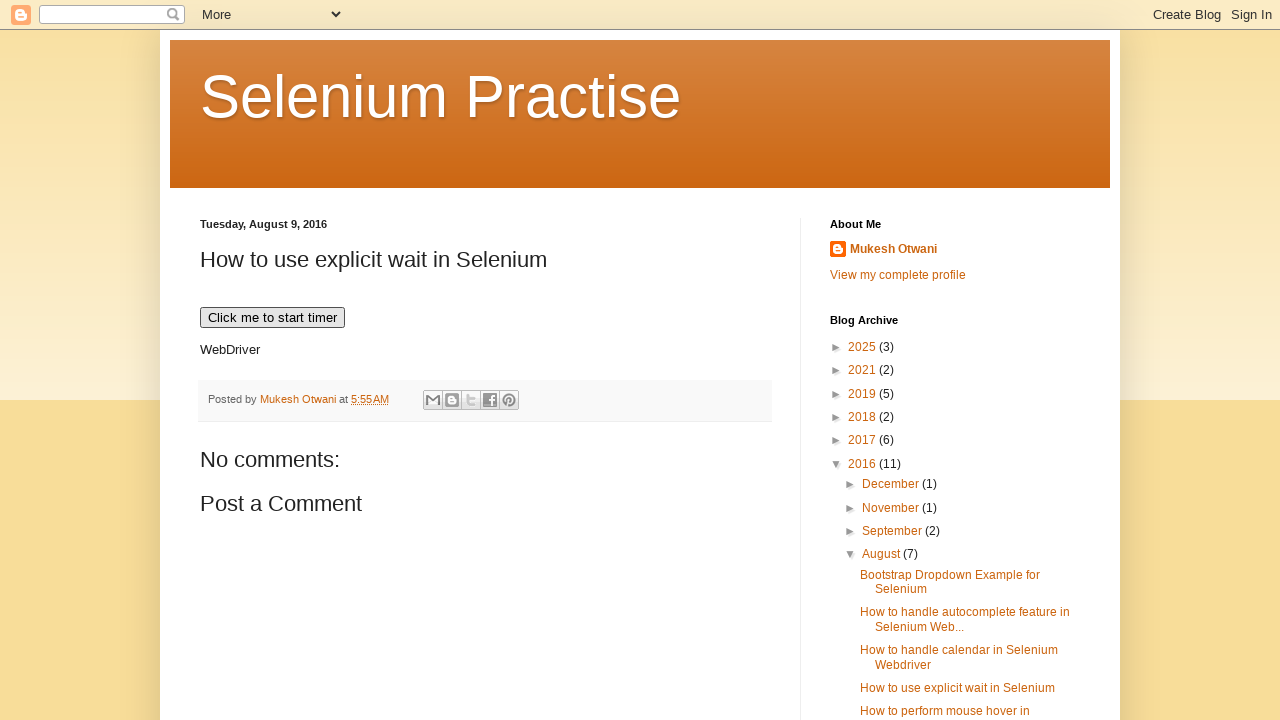

Verified text content: WebDriver
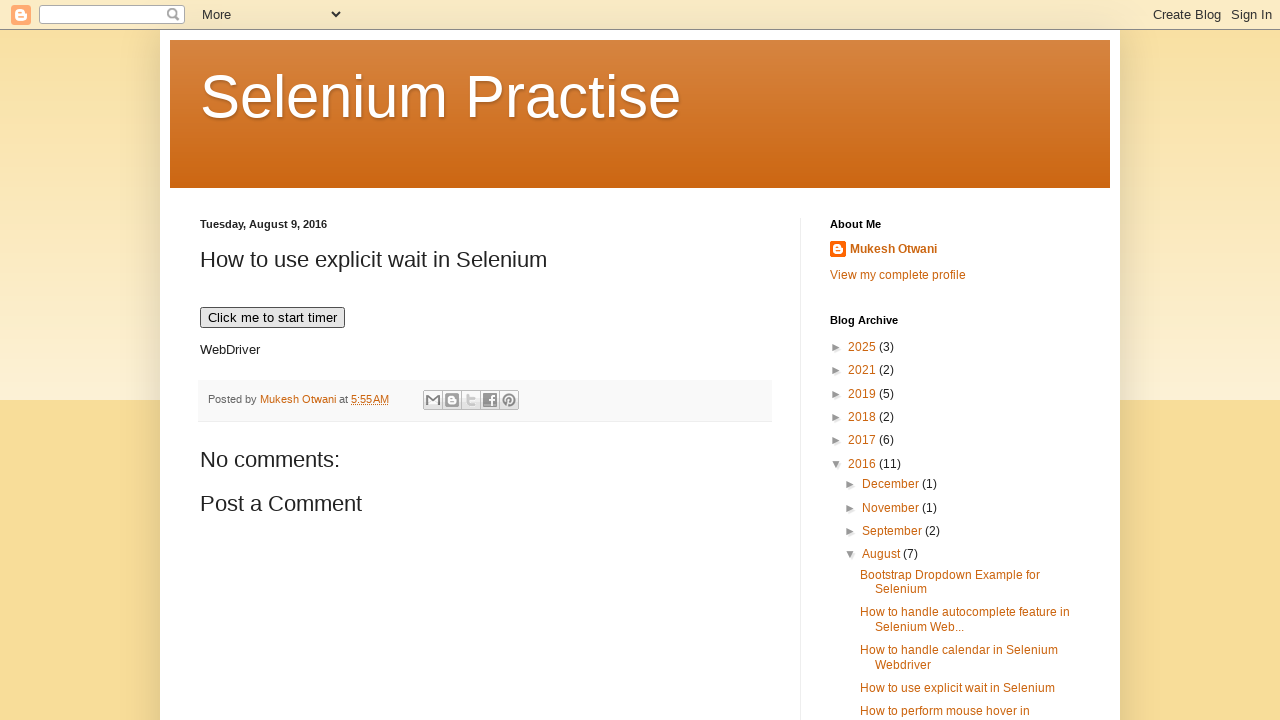

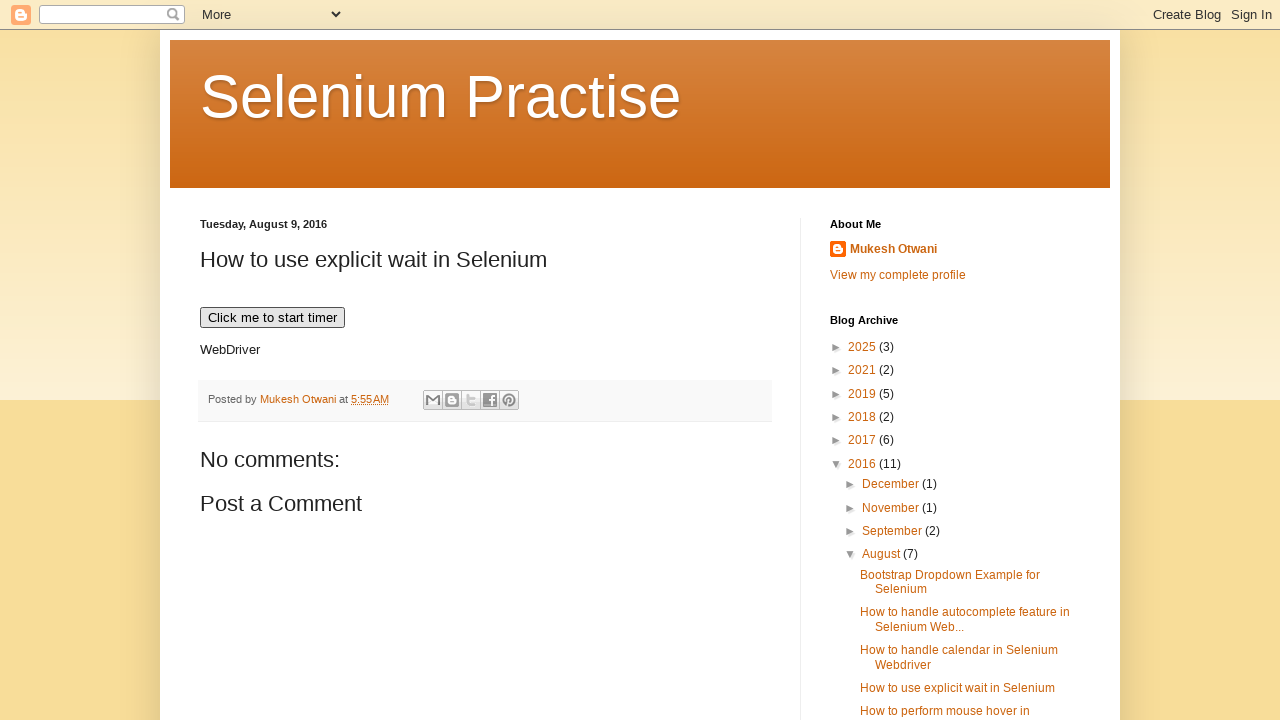